Tests handling a simple JavaScript alert by clicking a button to trigger it, then accepting the alert

Starting URL: https://training-support.net/webelements/alerts

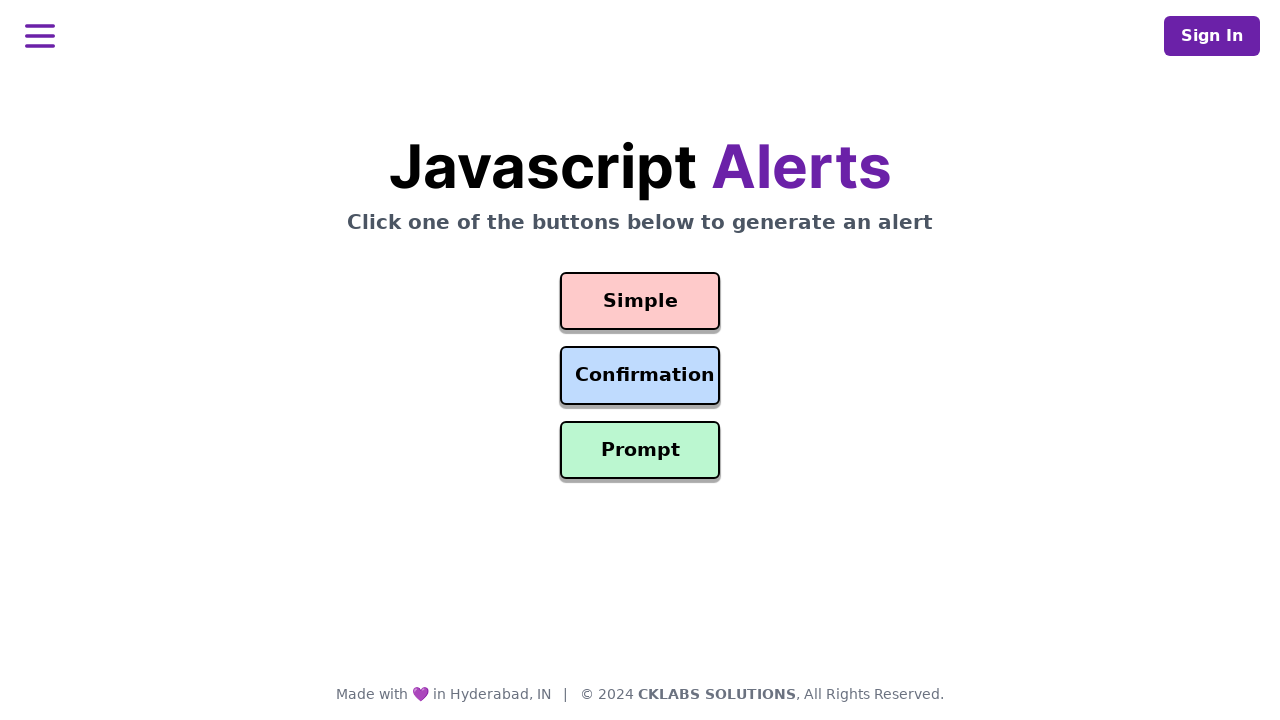

Clicked the Simple Alert button to trigger the alert at (640, 301) on #simple
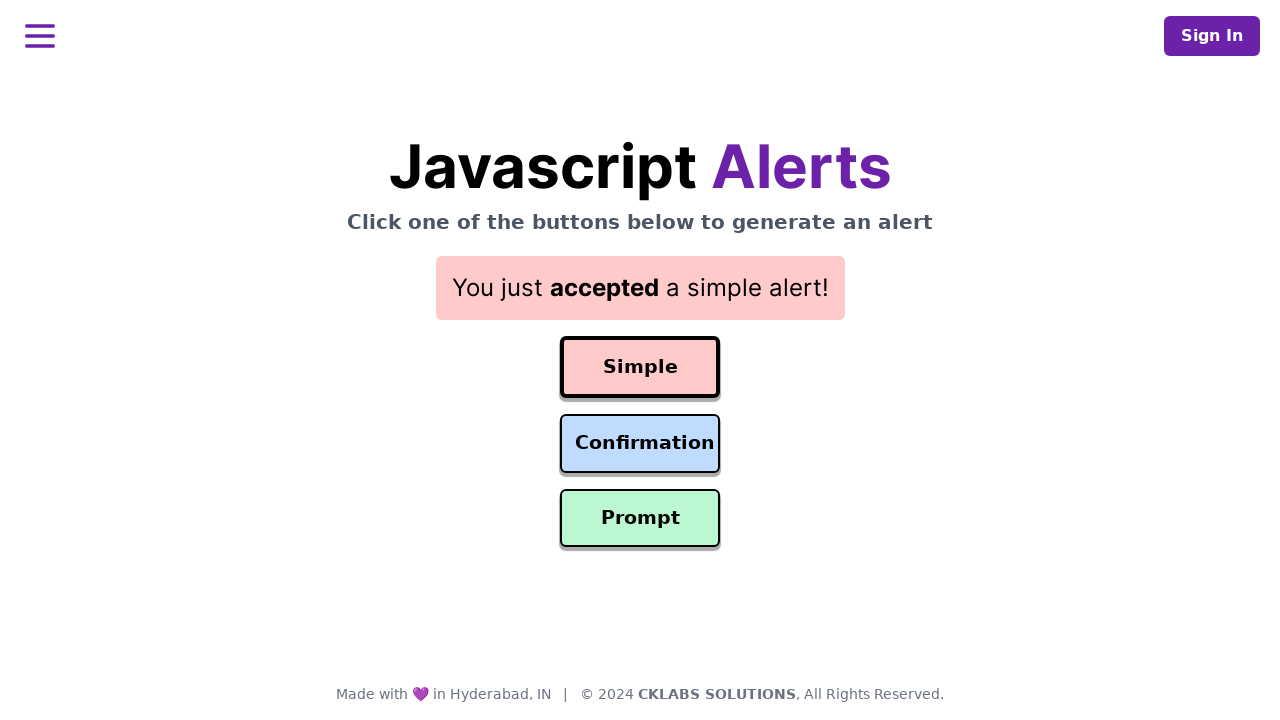

Set up dialog handler to automatically accept alerts
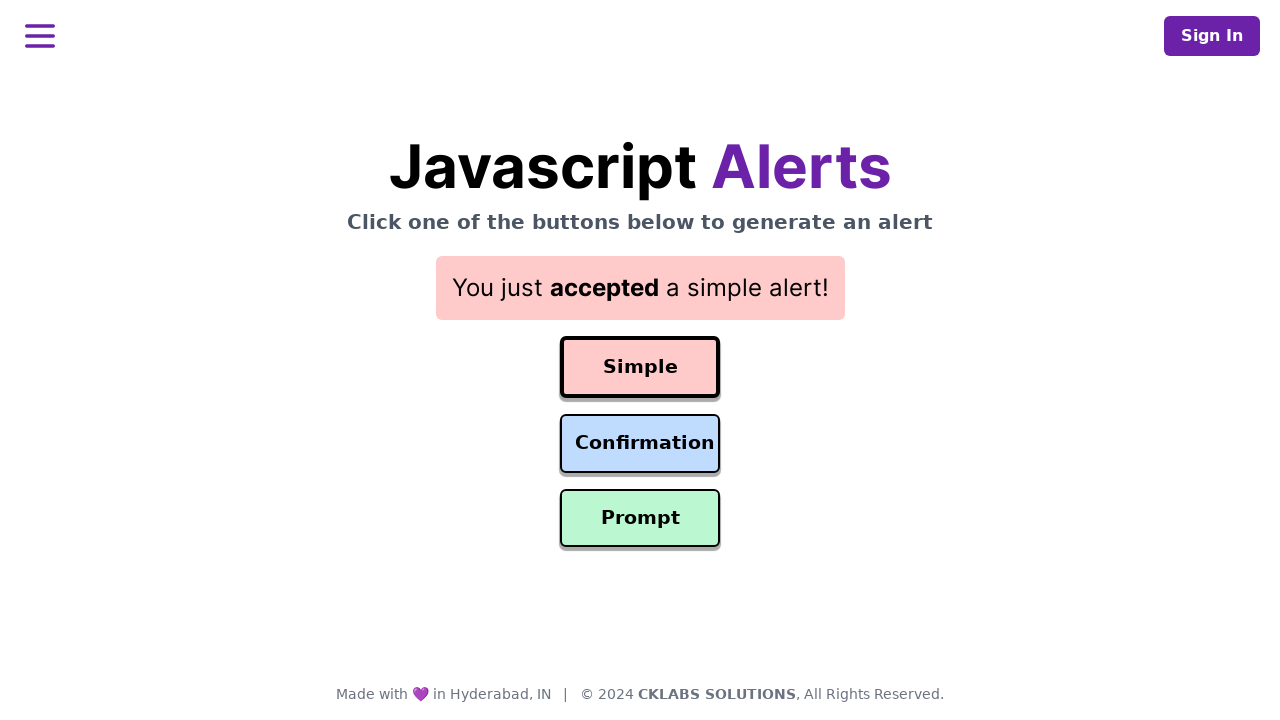

Result text appeared after accepting the alert
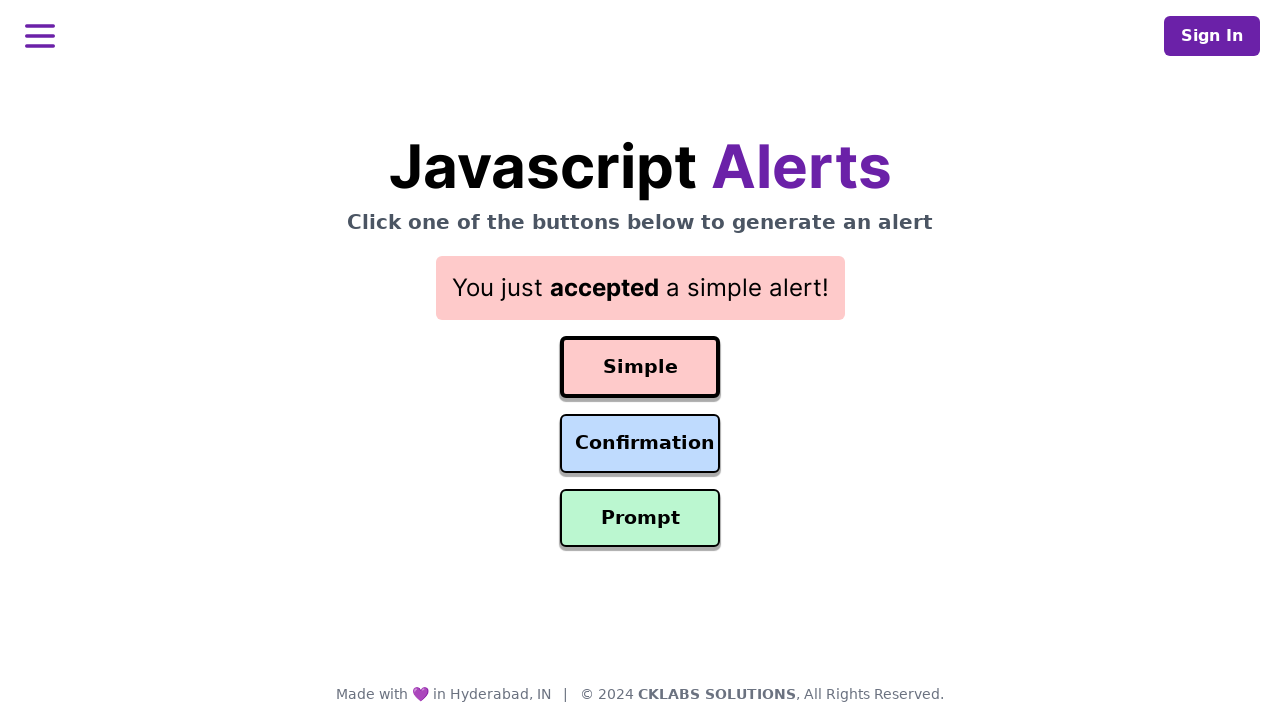

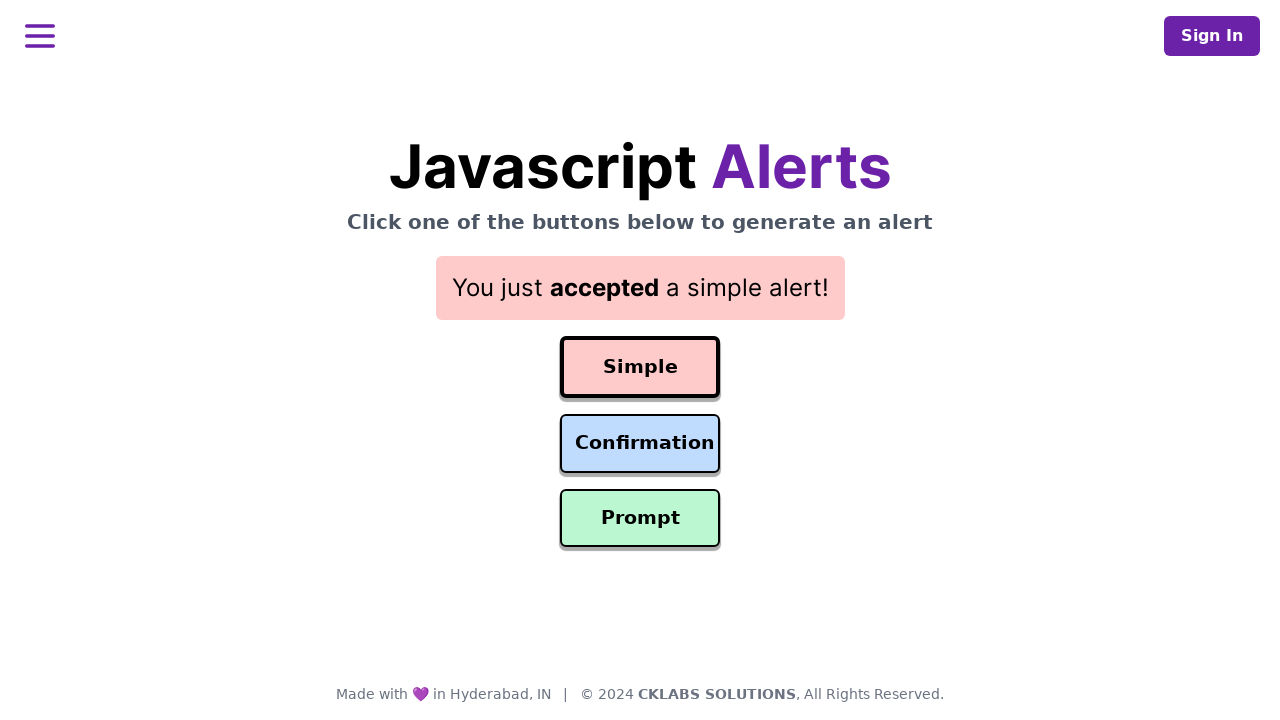